Tests state dropdown selection by selecting Illinois, Virginia, and California in sequence, then verifies California is the final selected option

Starting URL: https://practice.cydeo.com/dropdown

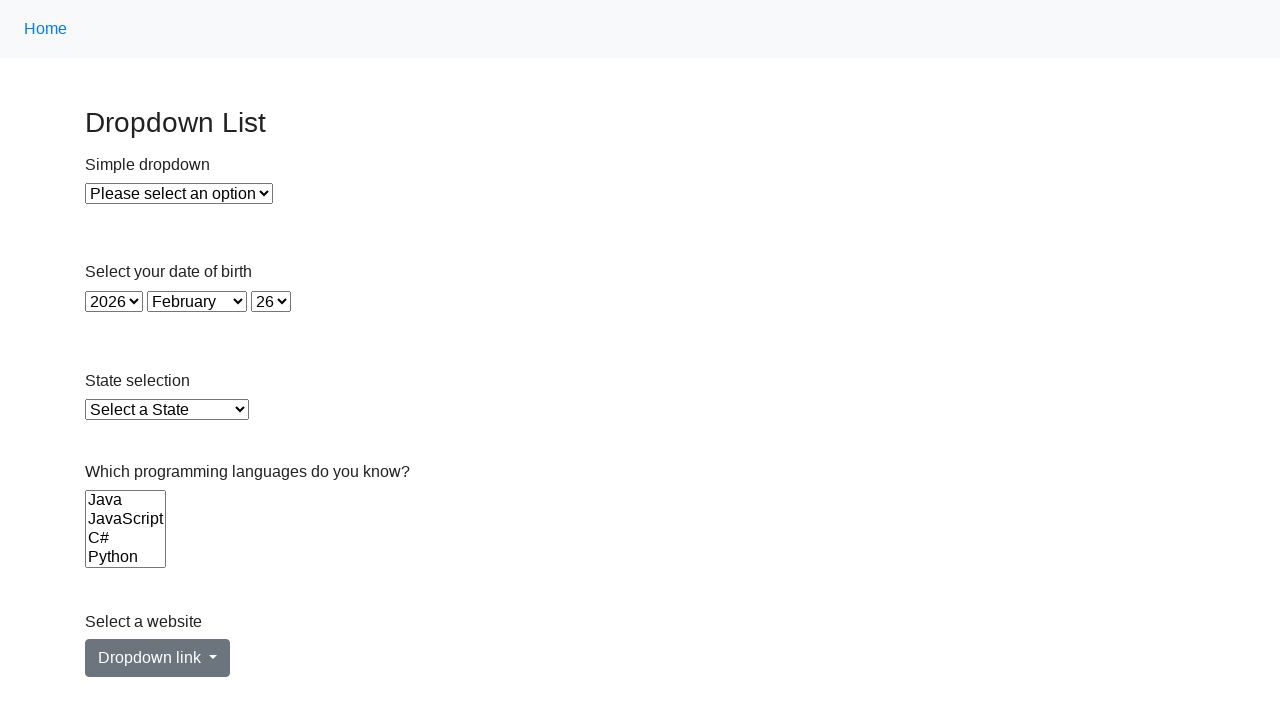

Selected Illinois from state dropdown by label on select#state
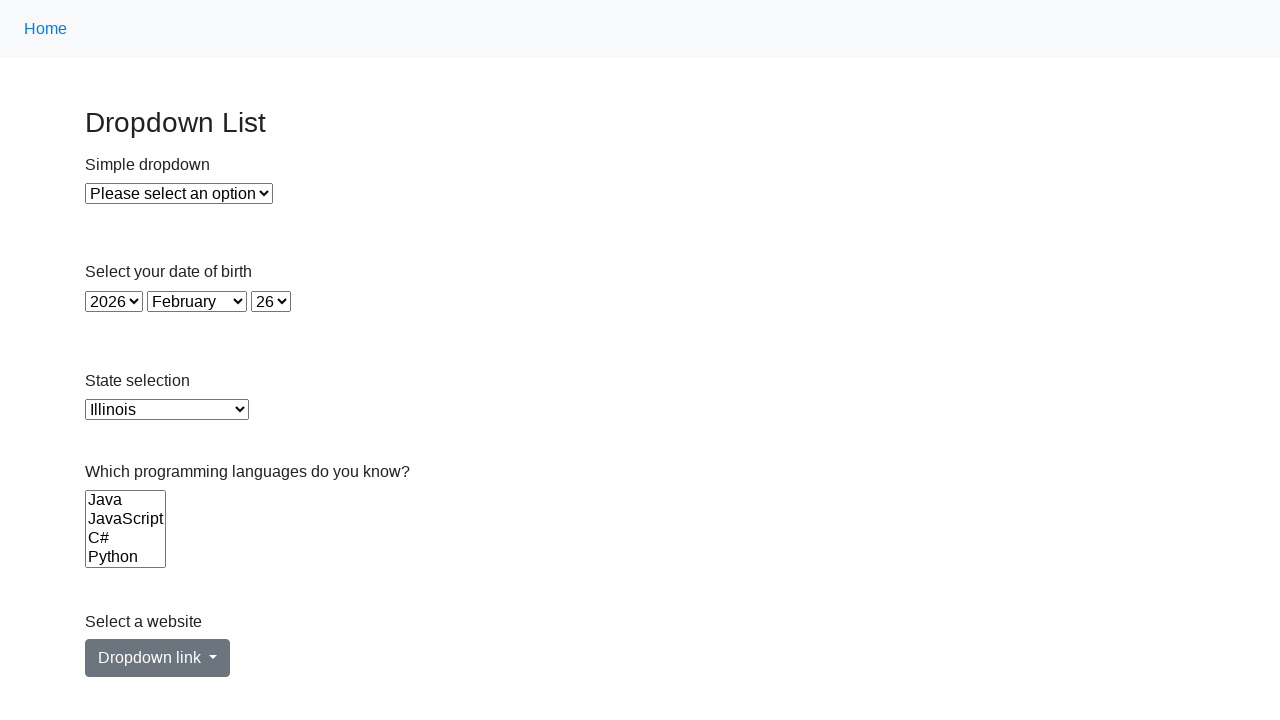

Selected Virginia from state dropdown by value on select#state
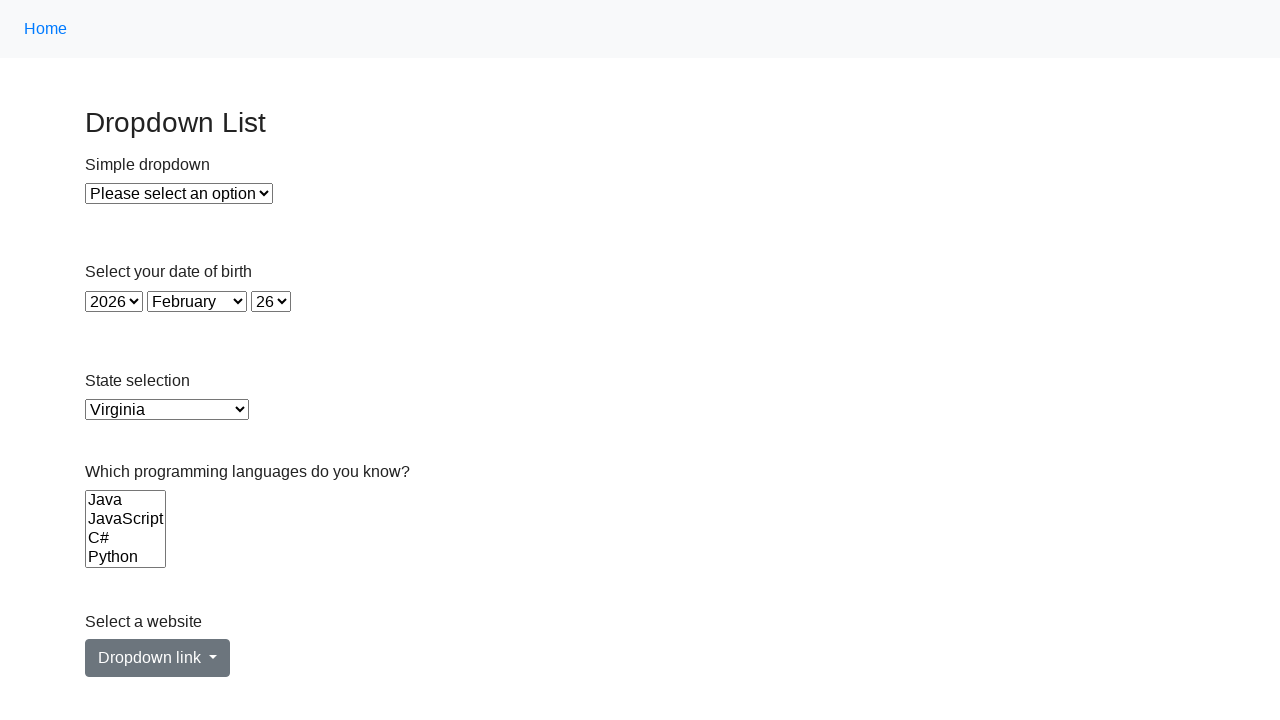

Selected California from state dropdown by index on select#state
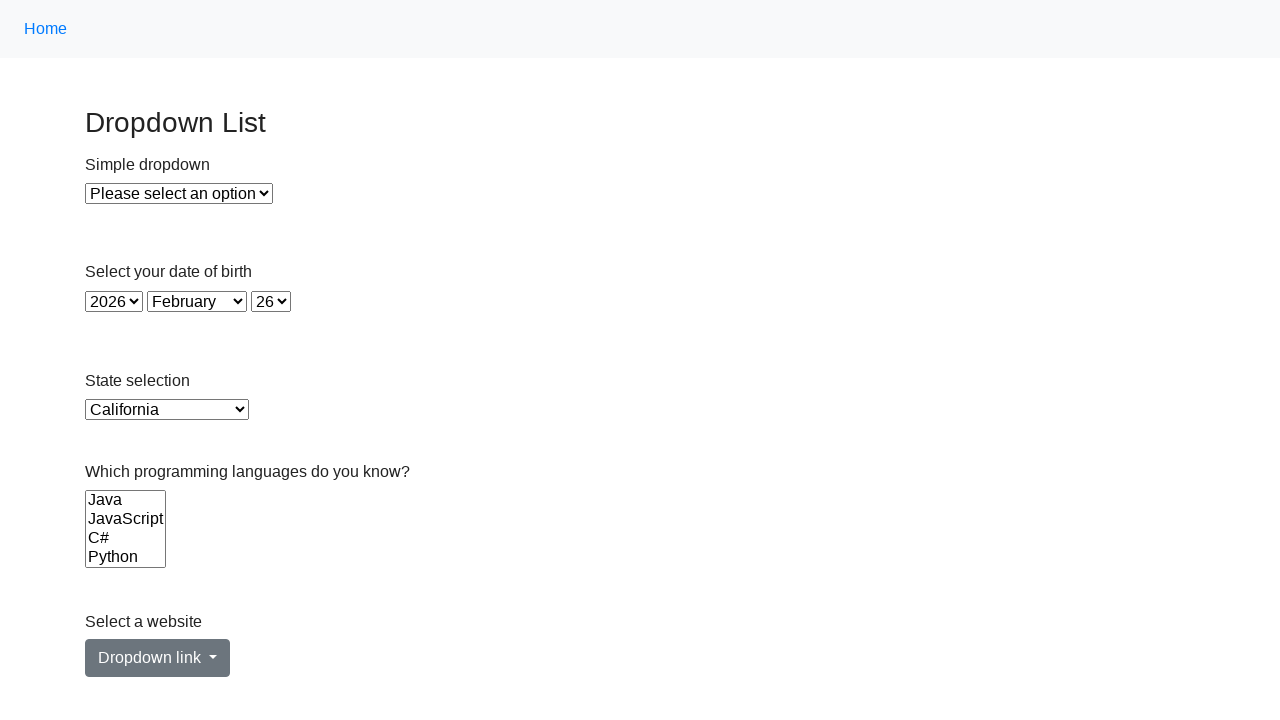

Retrieved selected option text to verify California
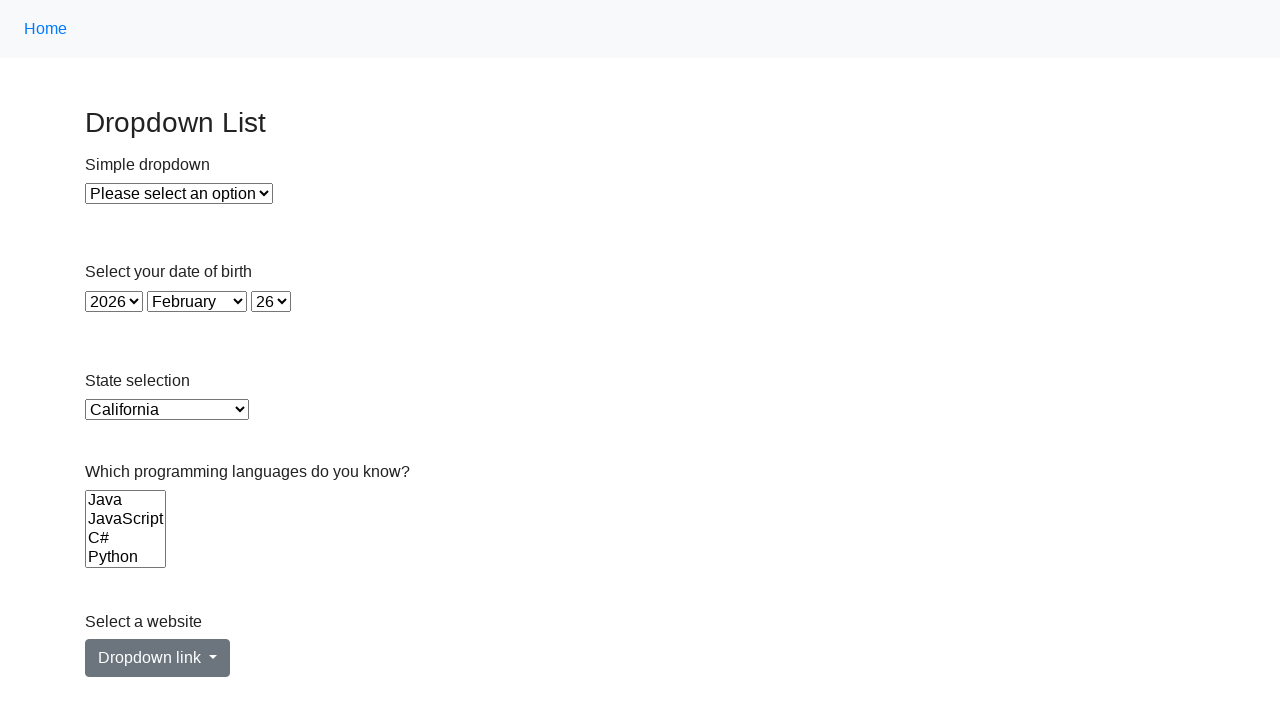

Verified that California is the final selected option
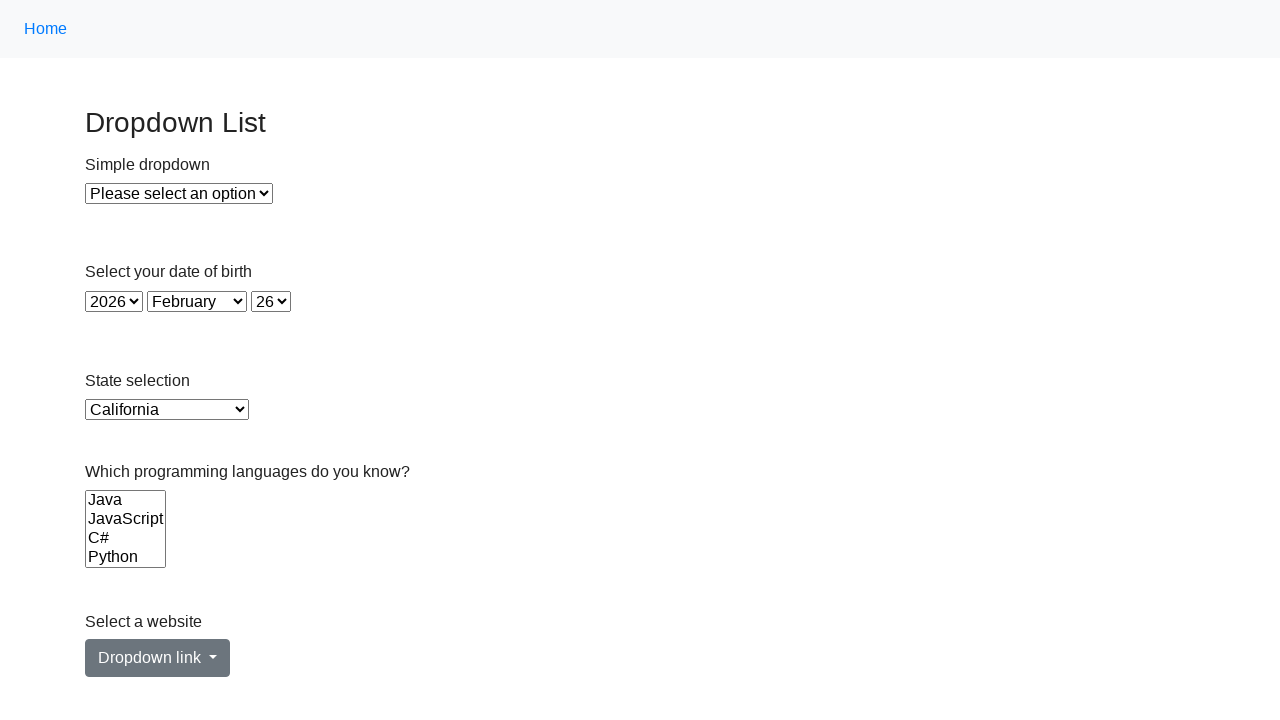

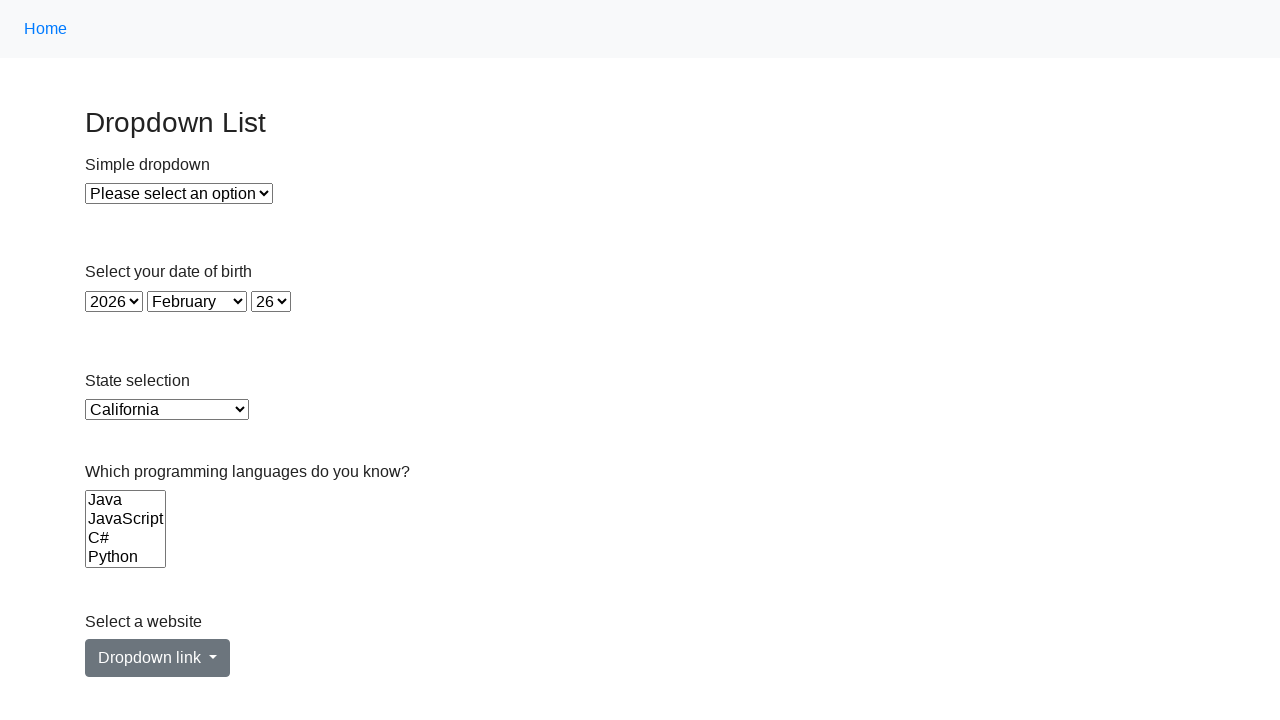